Navigates to a table demo page and verifies that the table with rows and columns is properly loaded and displayed

Starting URL: http://syntaxprojects.com/table-search-filter-demo.php

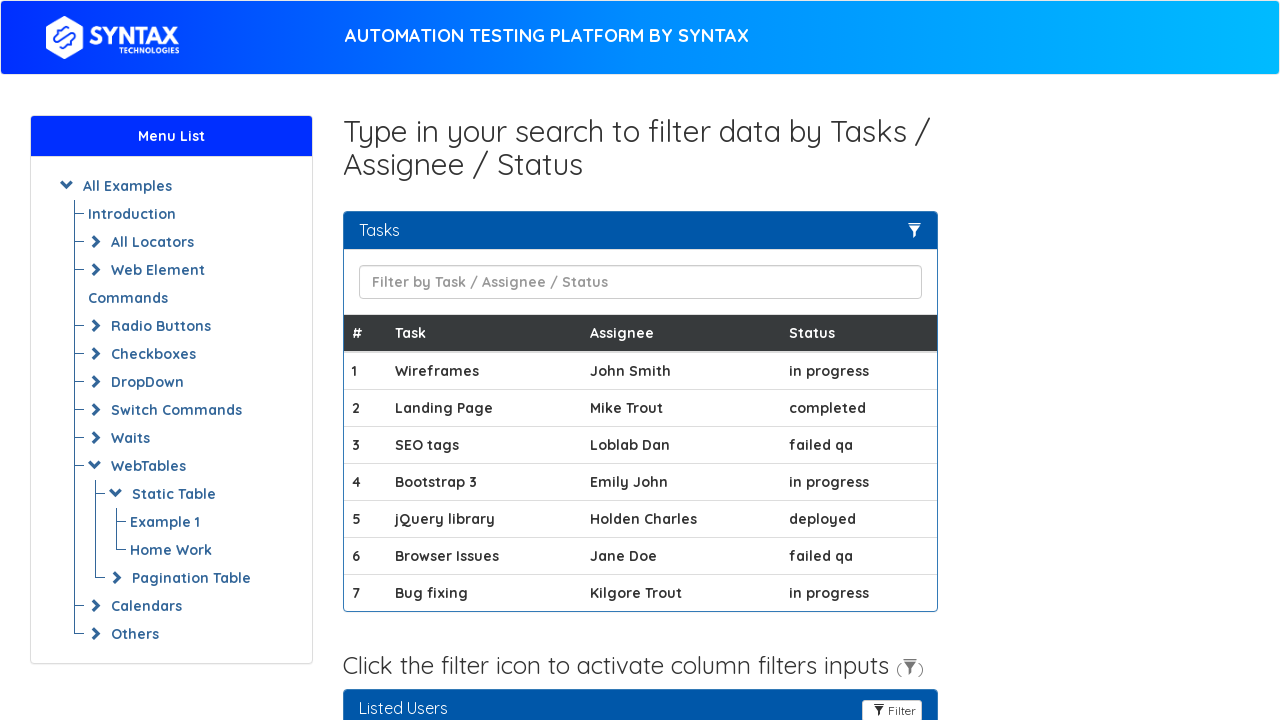

Navigated to table demo page
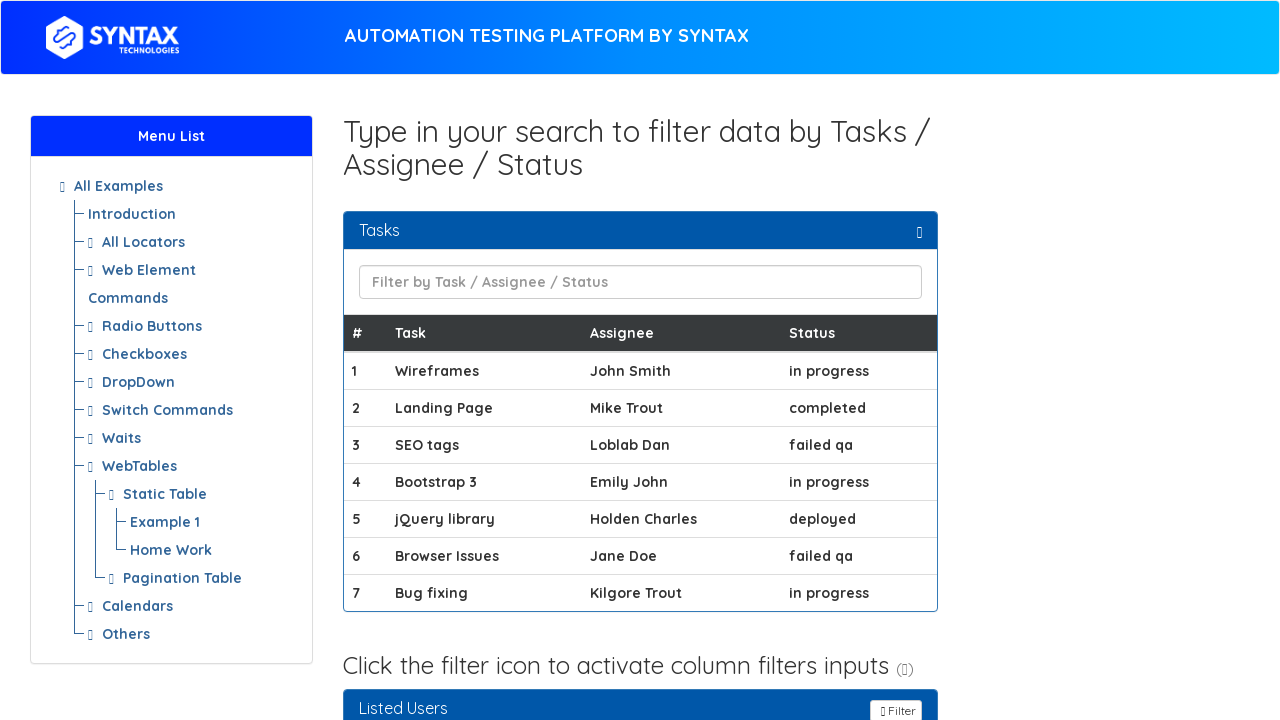

Table with id 'task-table' loaded
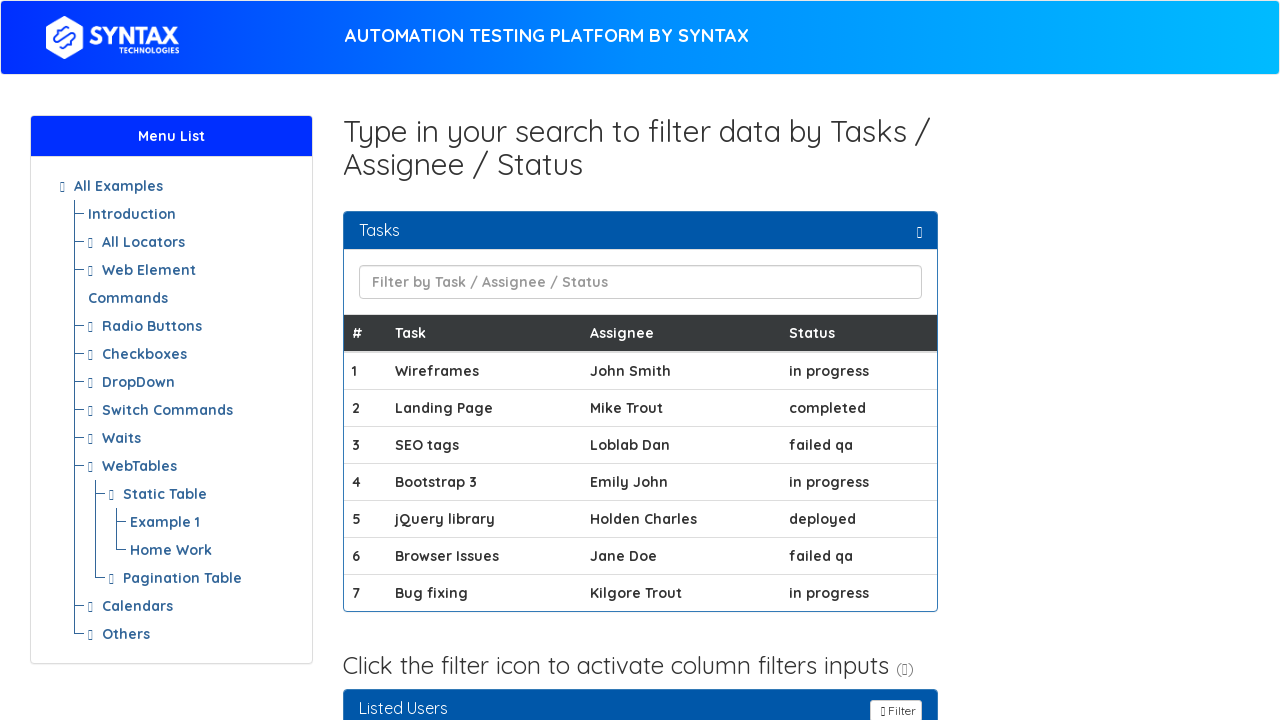

Table body rows are present
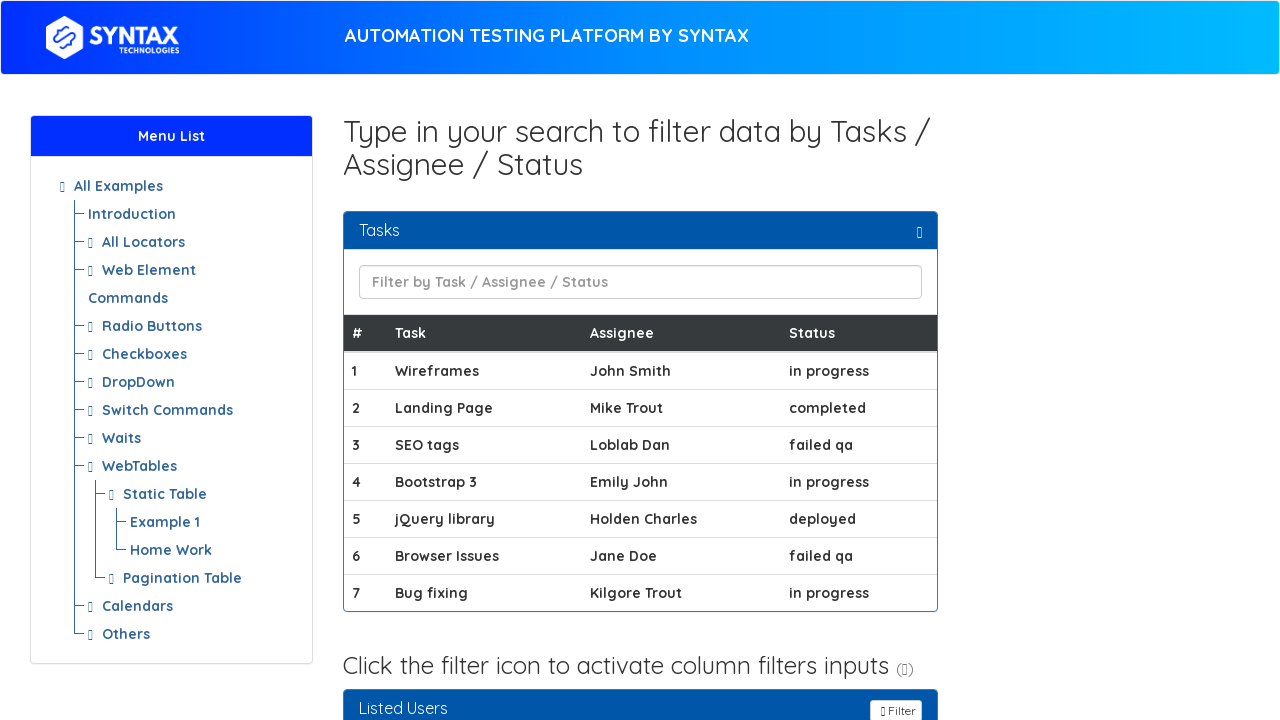

Table headers are present
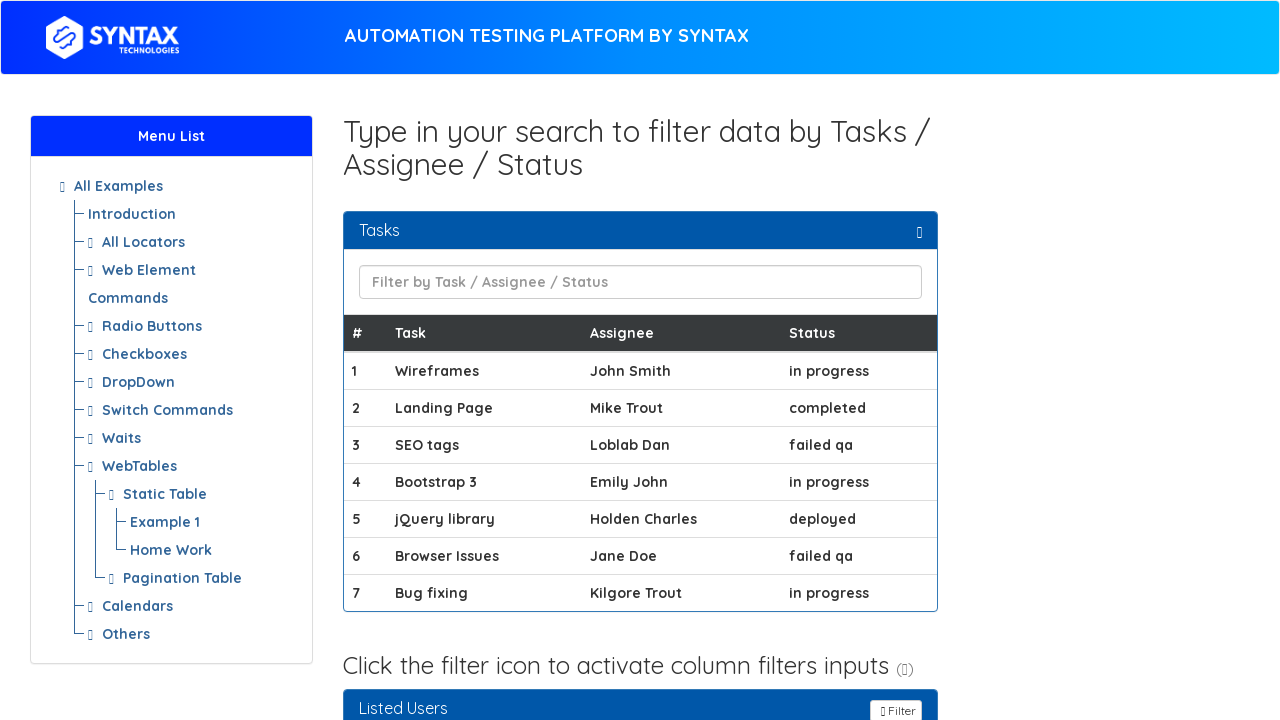

Table data cells in second column are present
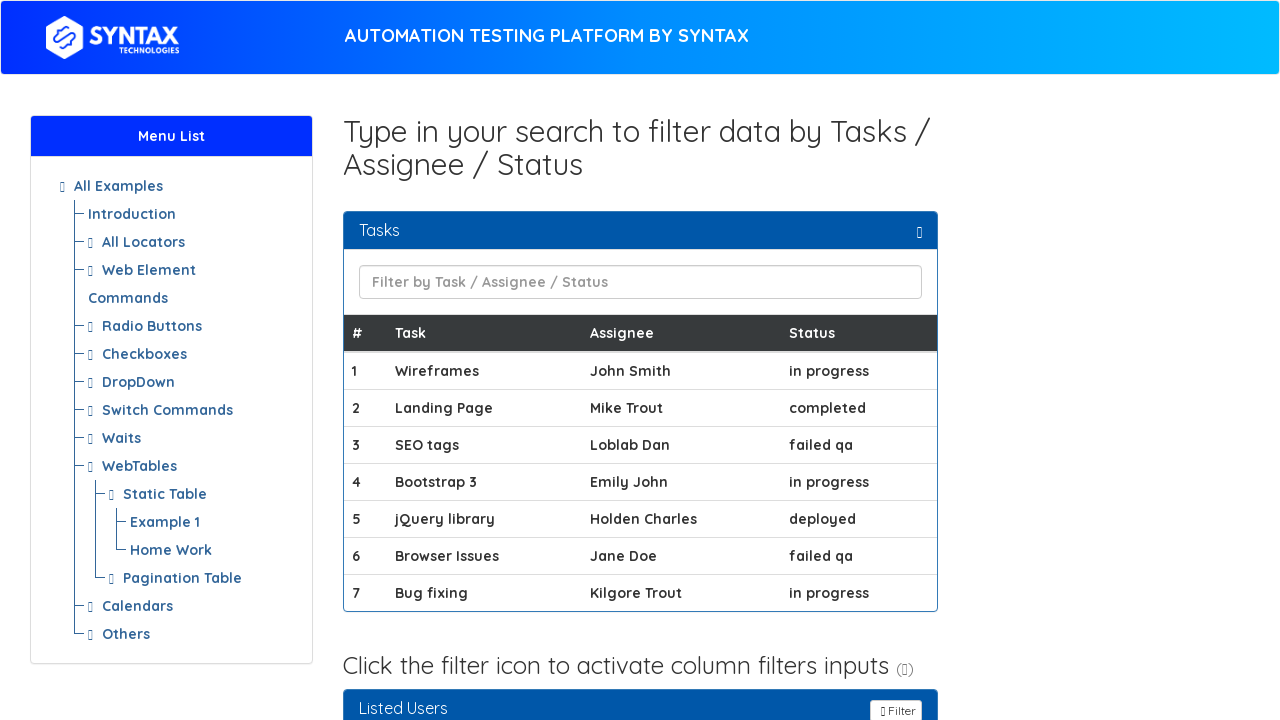

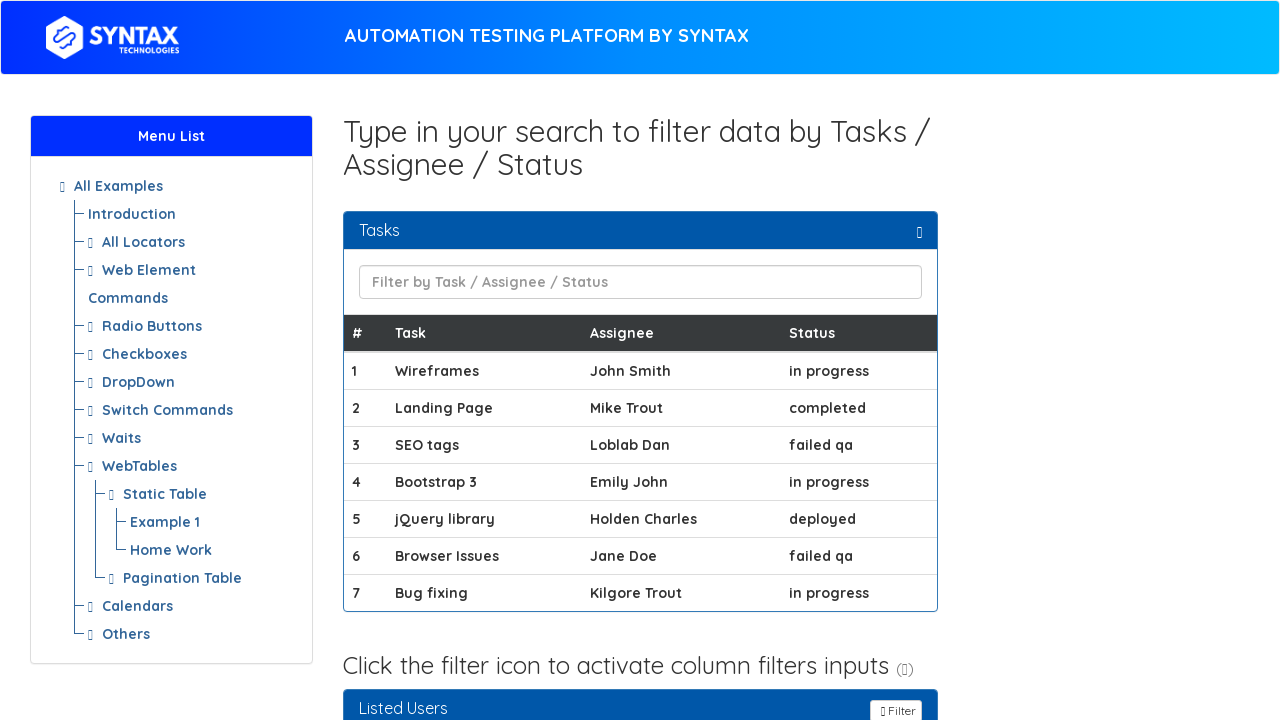